Tests checkbox functionality by verifying initial state, clicking a checkbox, and confirming the selection state changes

Starting URL: https://rahulshettyacademy.com/dropdownsPractise/

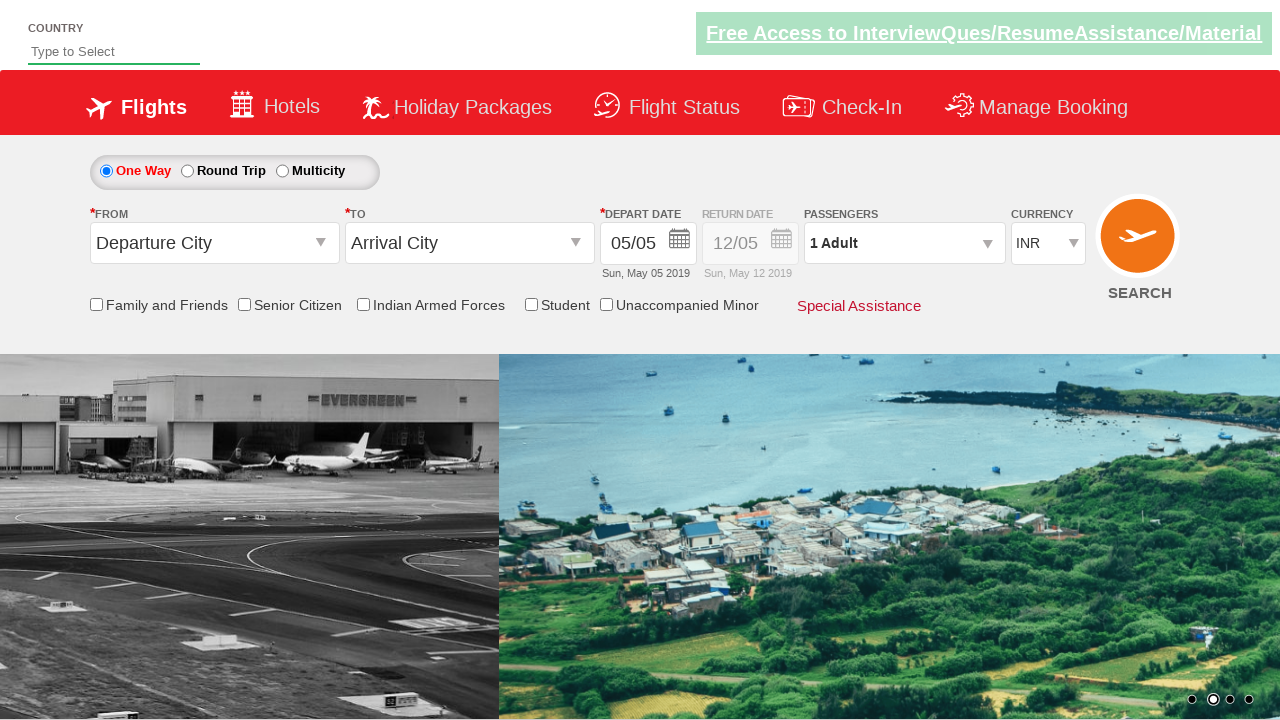

Located Senior Citizen Discount checkbox element
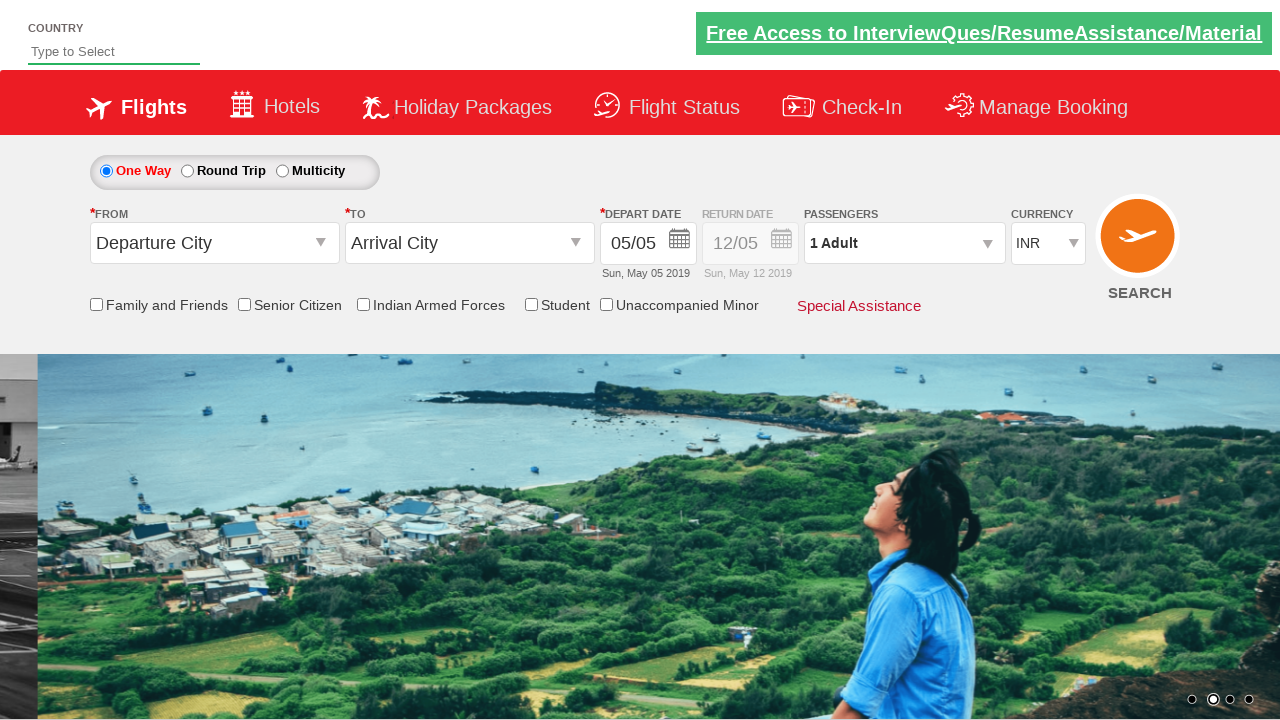

Verified Senior Citizen checkbox is initially unchecked
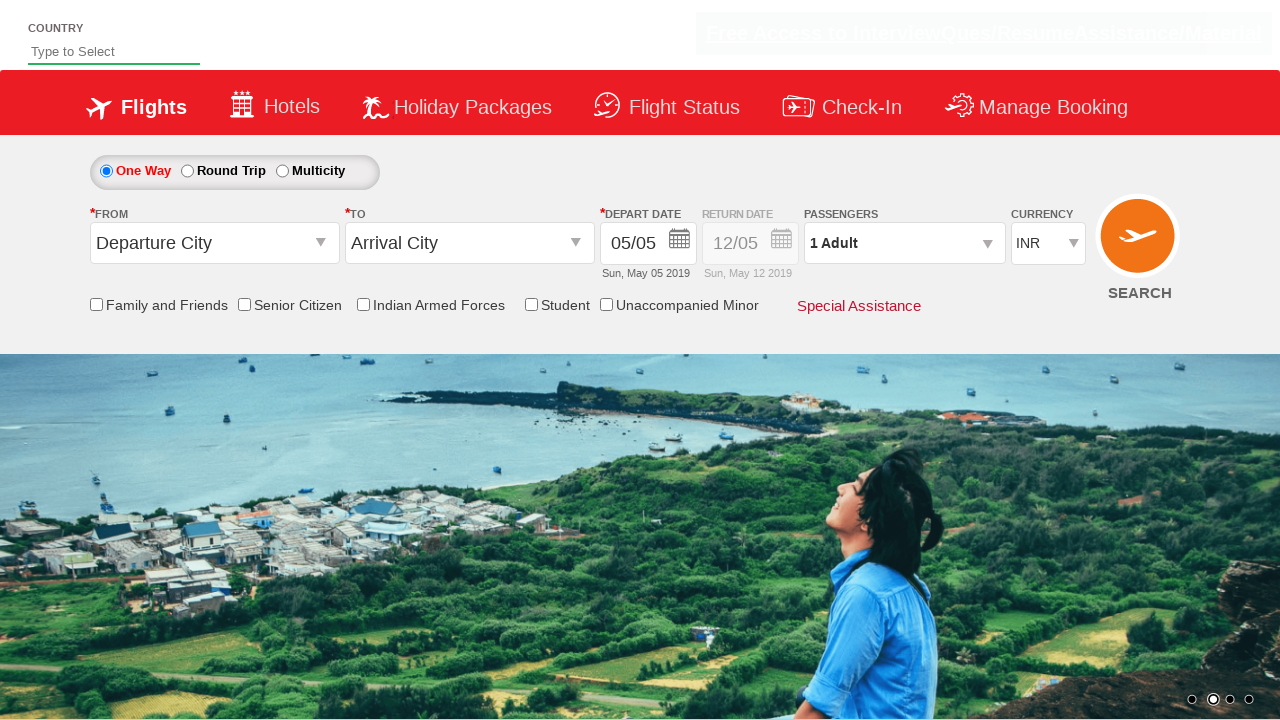

Counted total checkboxes on page: 6
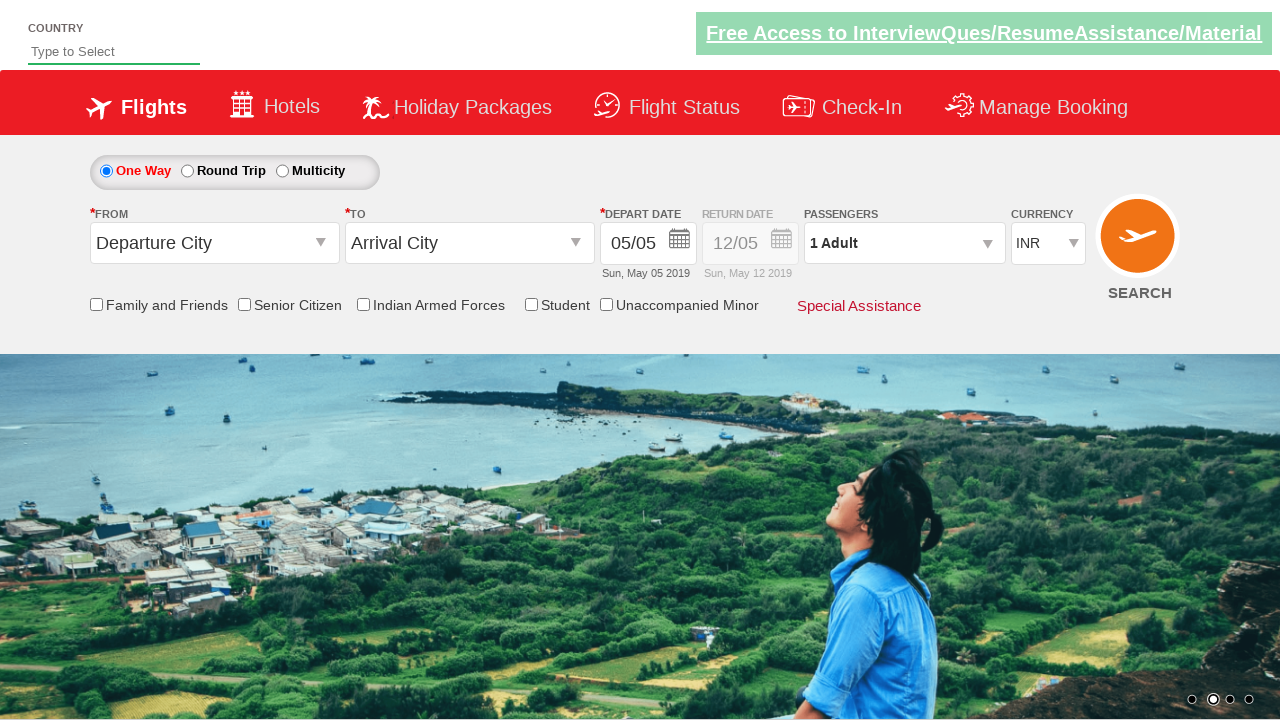

Clicked Senior Citizen Discount checkbox at (244, 304) on input[id*='SeniorCitizenDiscount']
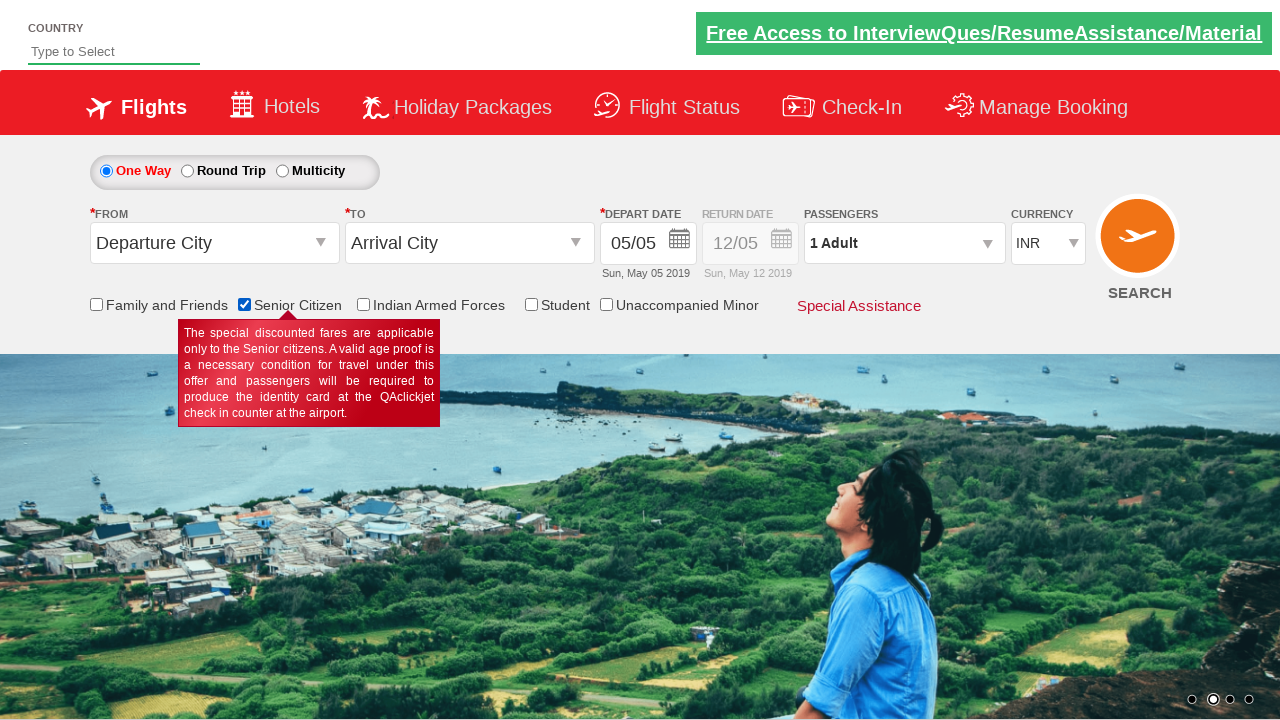

Verified Senior Citizen checkbox is now checked
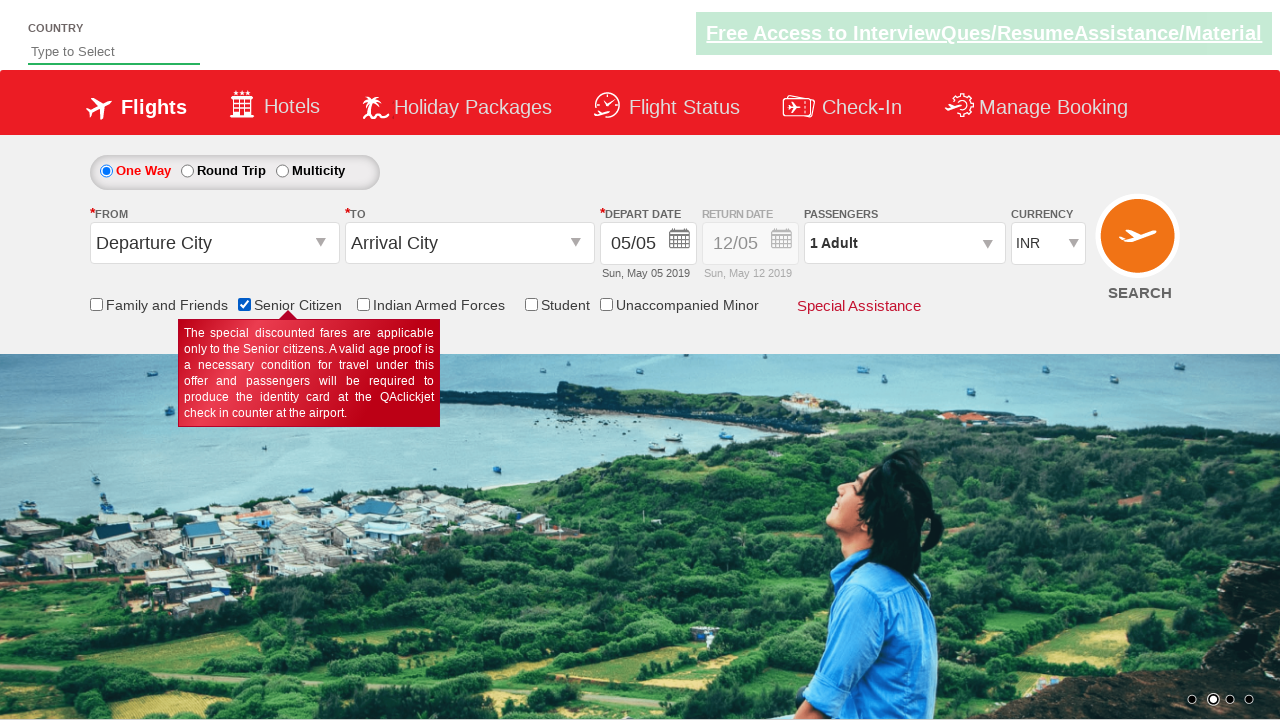

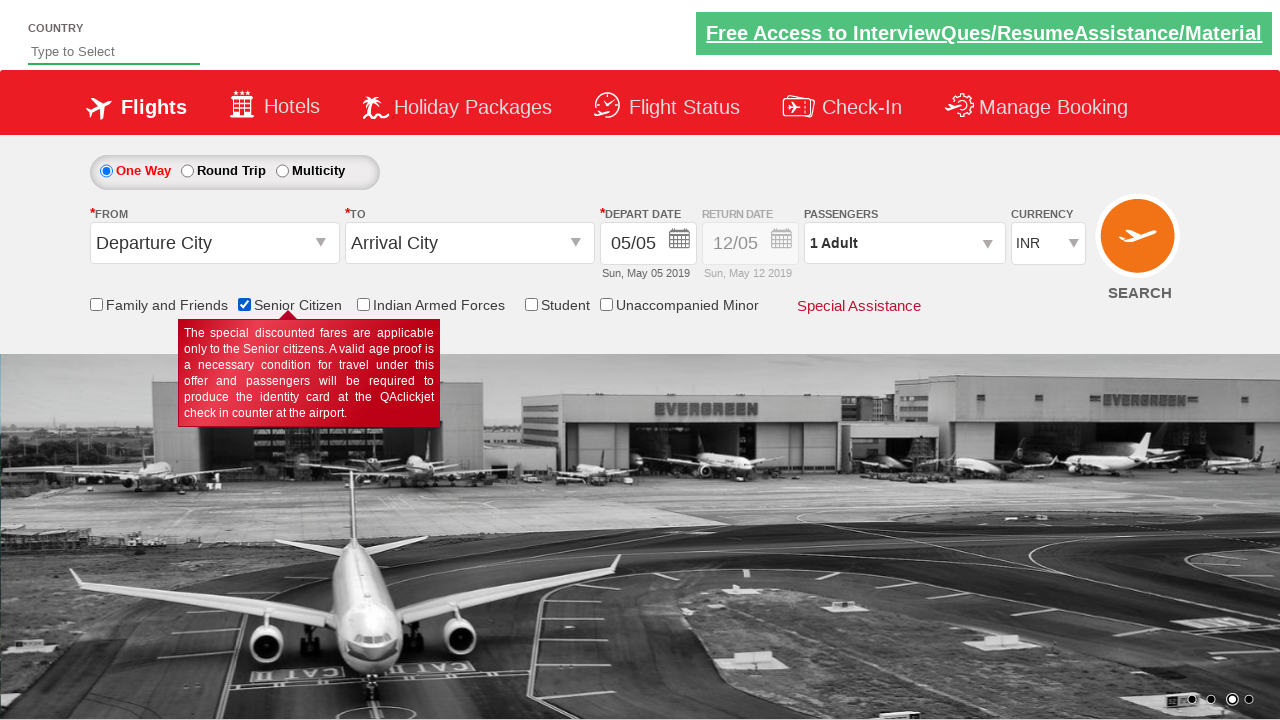